Navigates to DemoQA Elements section and fills out the Text Box form with username, email, and address fields.

Starting URL: https://demoqa.com

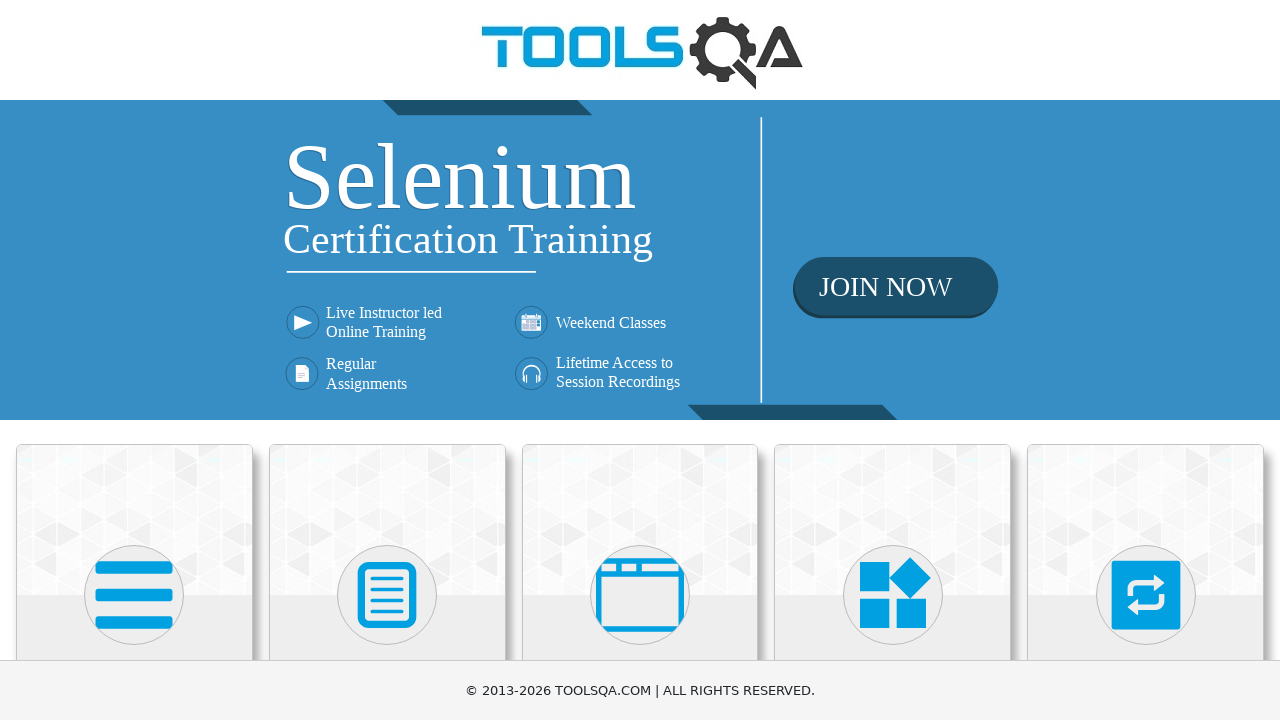

Clicked on Elements card at (134, 520) on (//div[@class='card mt-4 top-card'])[1]
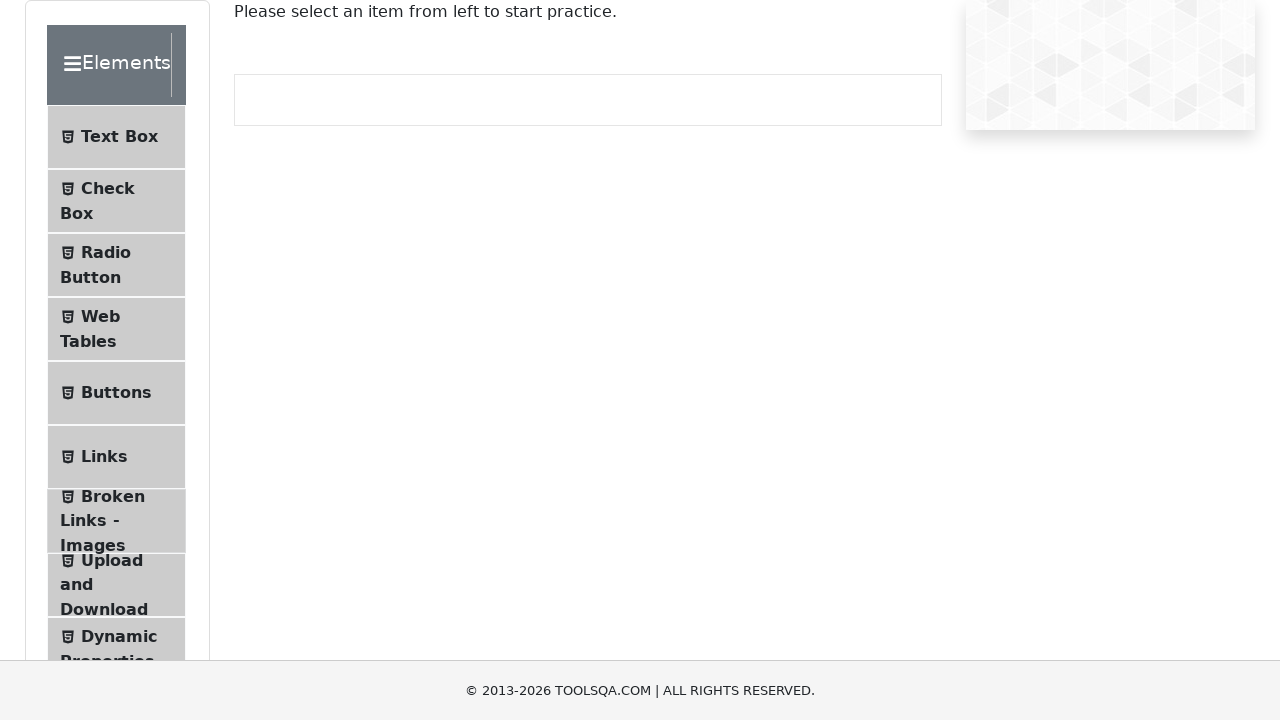

Clicked on Text Box menu item at (116, 137) on //li[@class='btn btn-light ' and contains(., 'Text Box')]
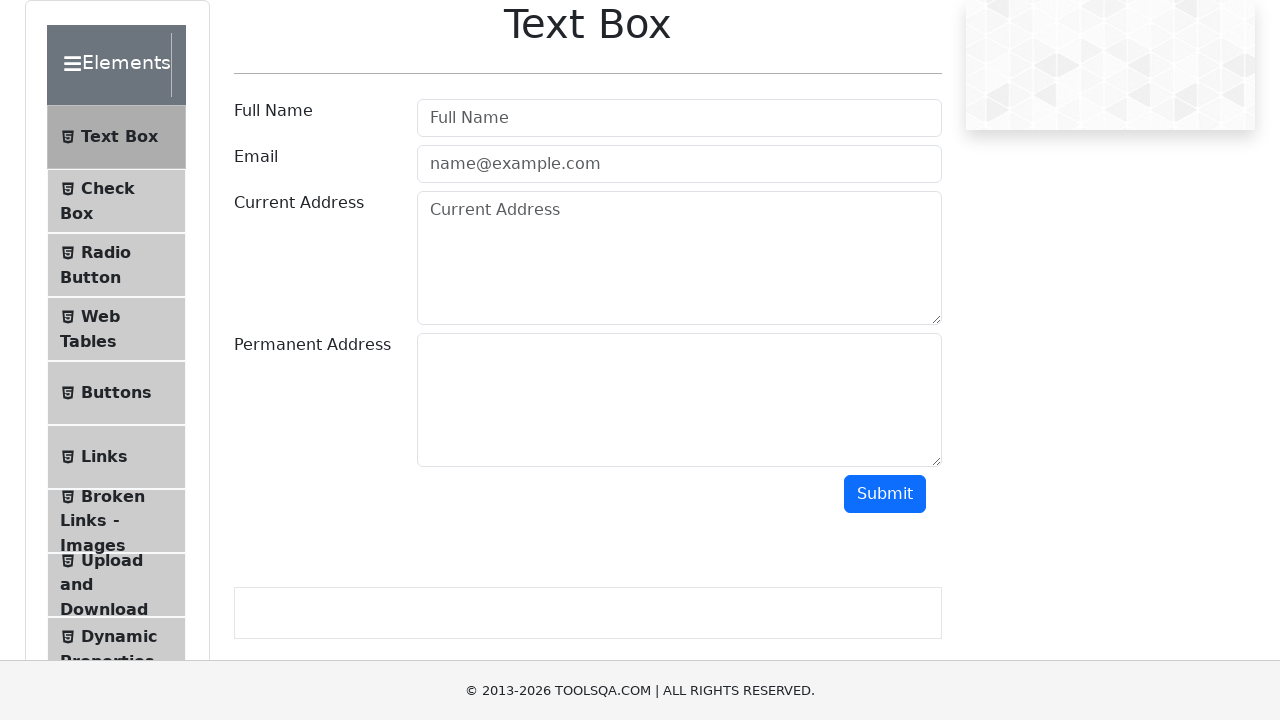

Filled username field with 'Eva tu RRHH favorita' on //input[@id='userName']
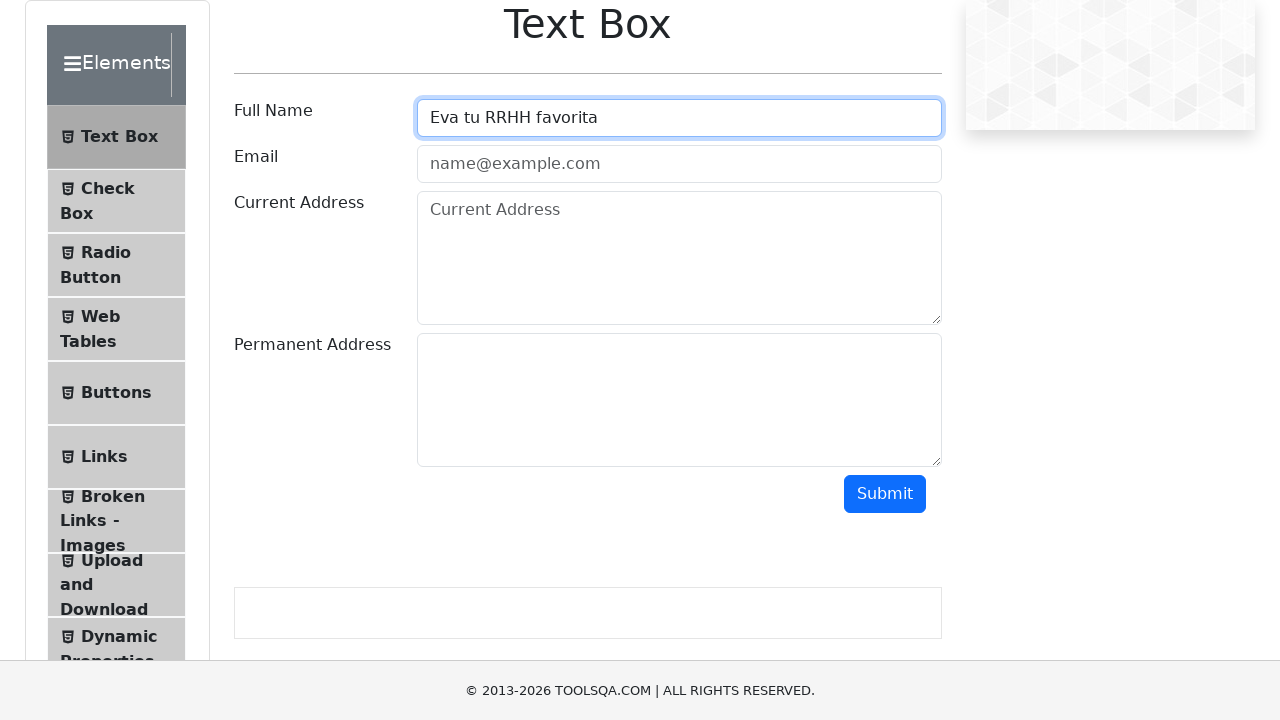

Filled email field with 'eva@example.com' on //input[@id='userEmail']
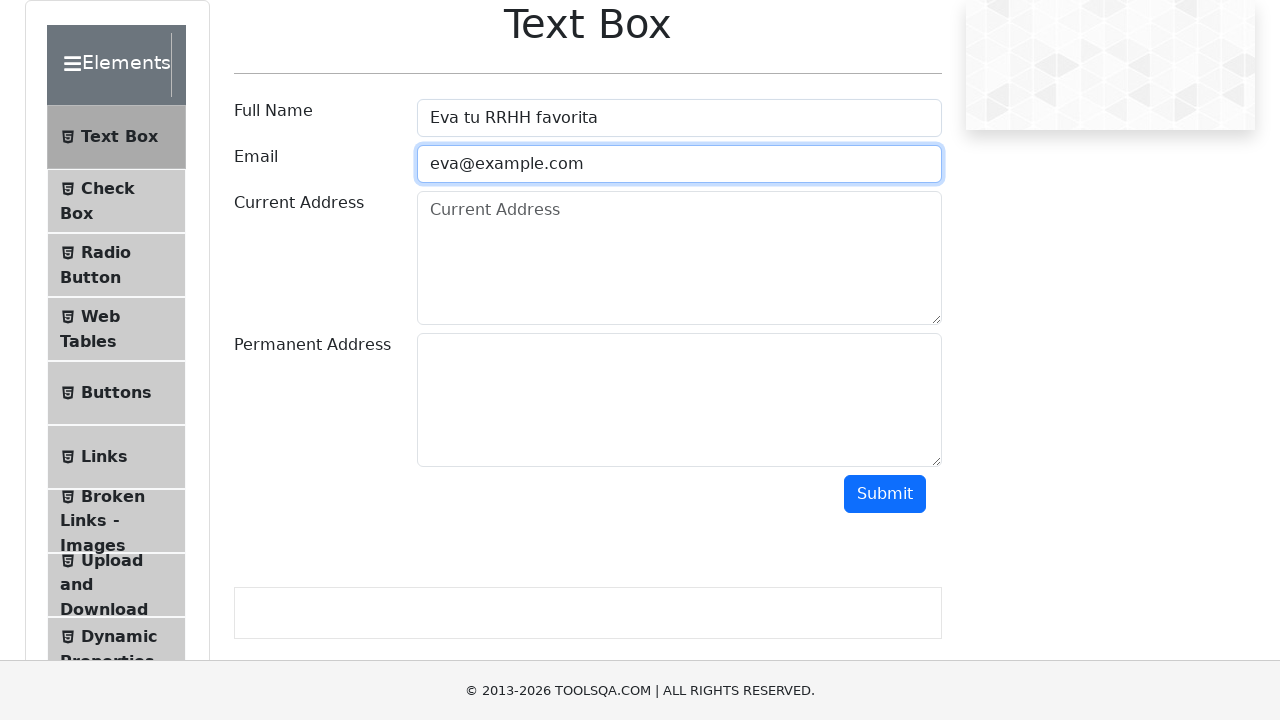

Filled current address field with 'Vivo en la calle de mi casa obviamente' on //textarea[@id='currentAddress']
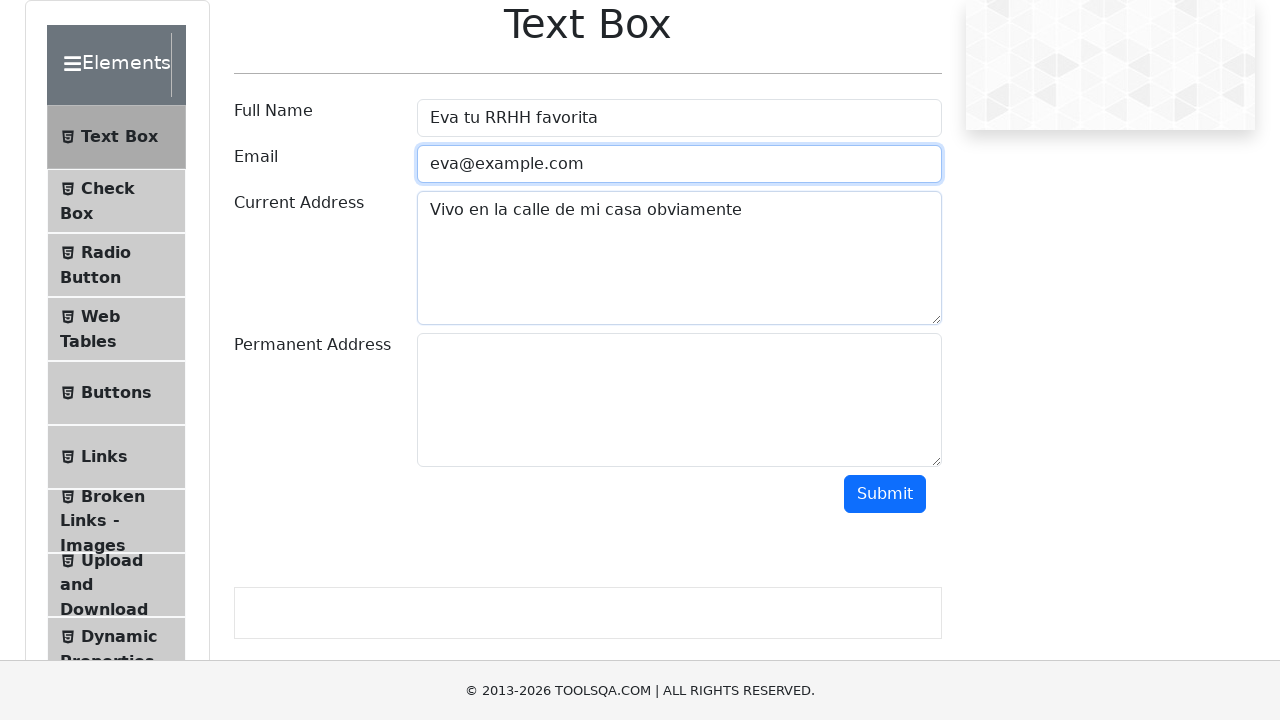

Filled permanent address field with 'De nuevo, en mi casa' on //textarea[@id='permanentAddress']
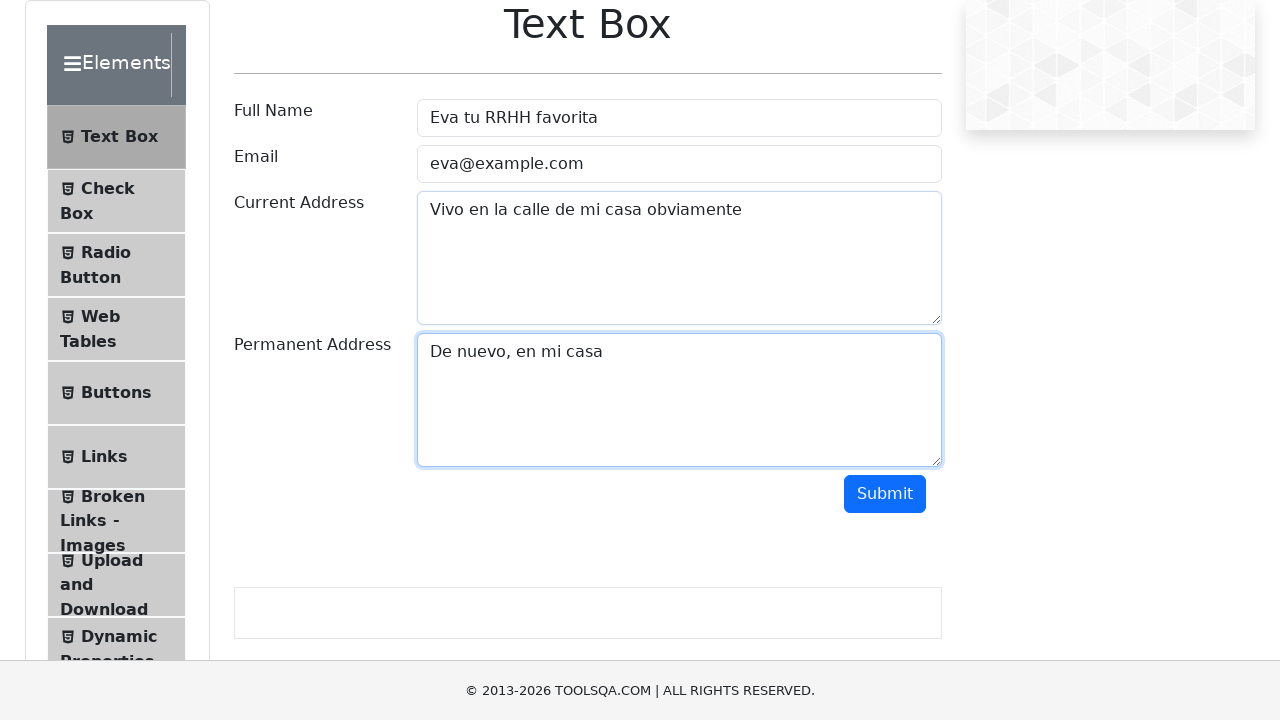

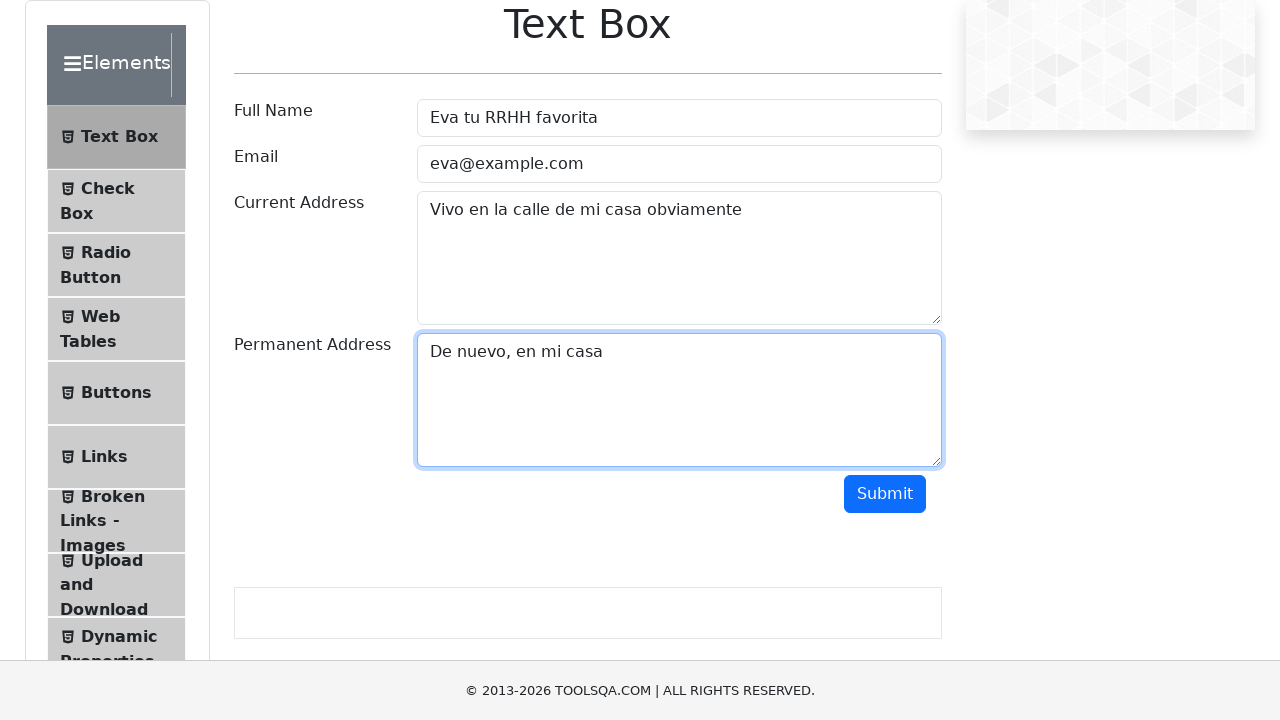